Tests clicking the JS Prompt button, entering text into the prompt, accepting it, and verifying the result displays the entered text.

Starting URL: https://the-internet.herokuapp.com/javascript_alerts

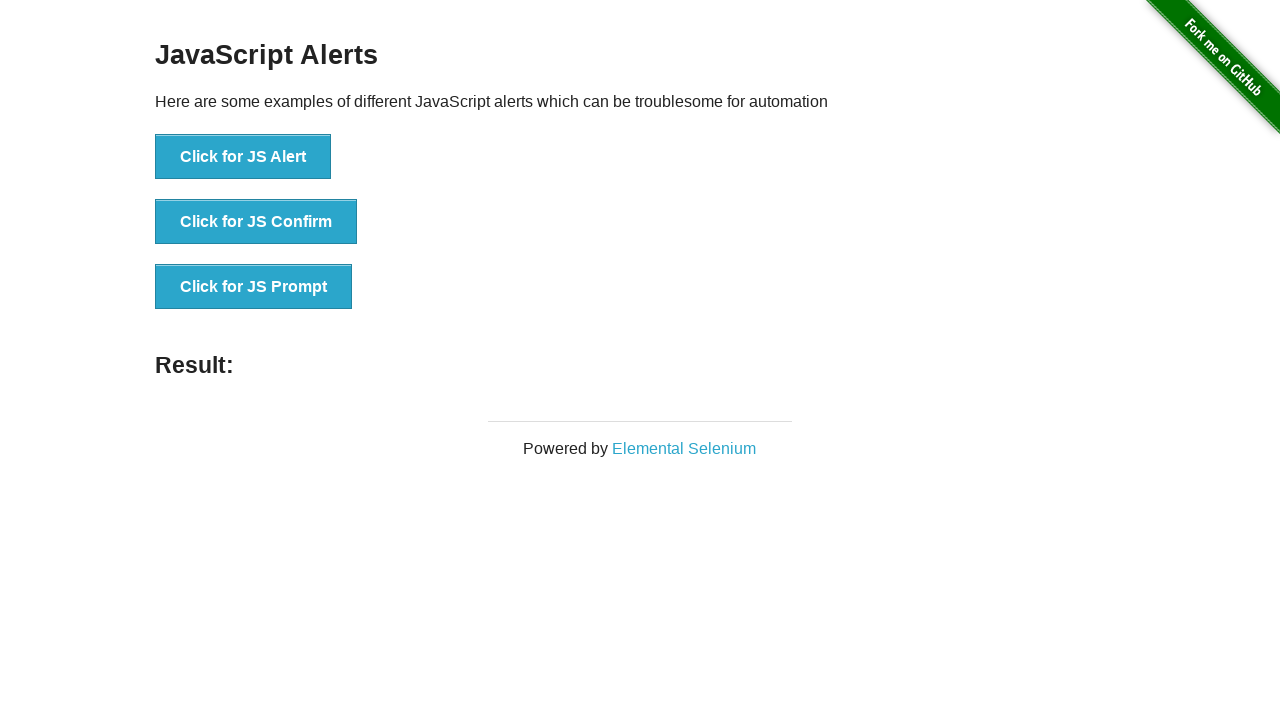

Set up dialog handler to accept JS prompt with text 'selenium_test_input'
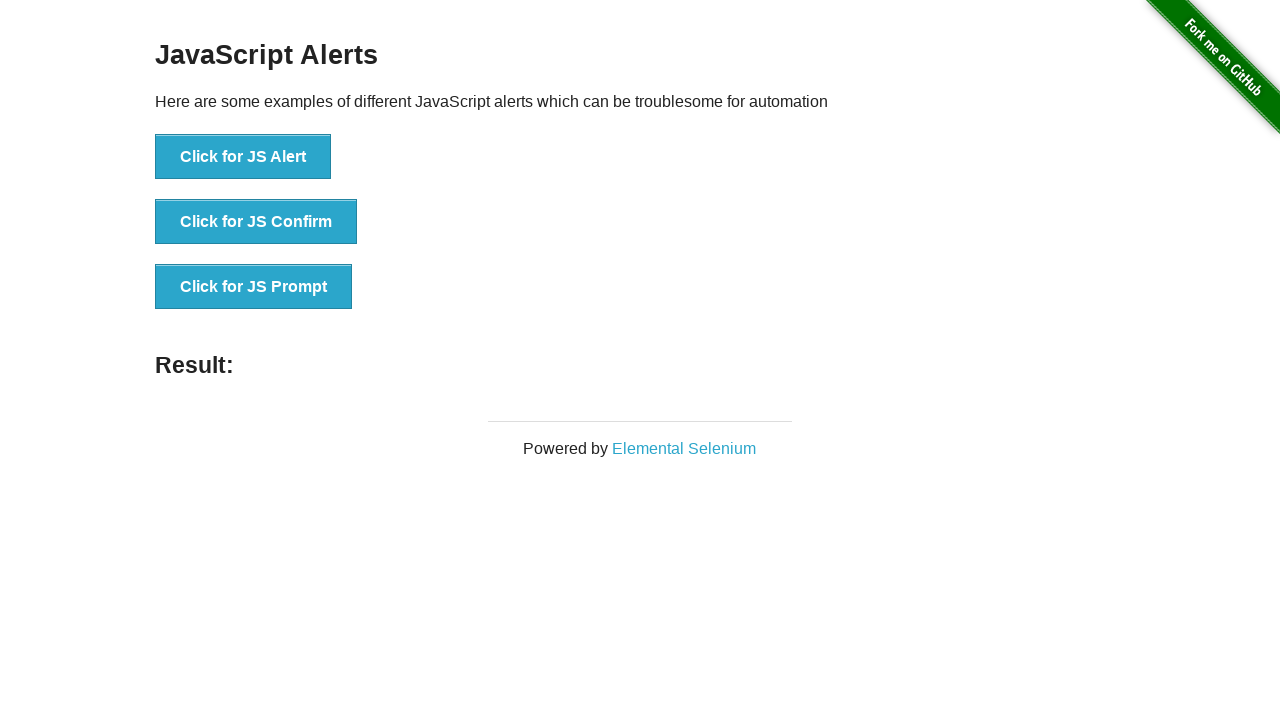

Clicked the JS Prompt button at (254, 287) on button[onclick*='jsPrompt']
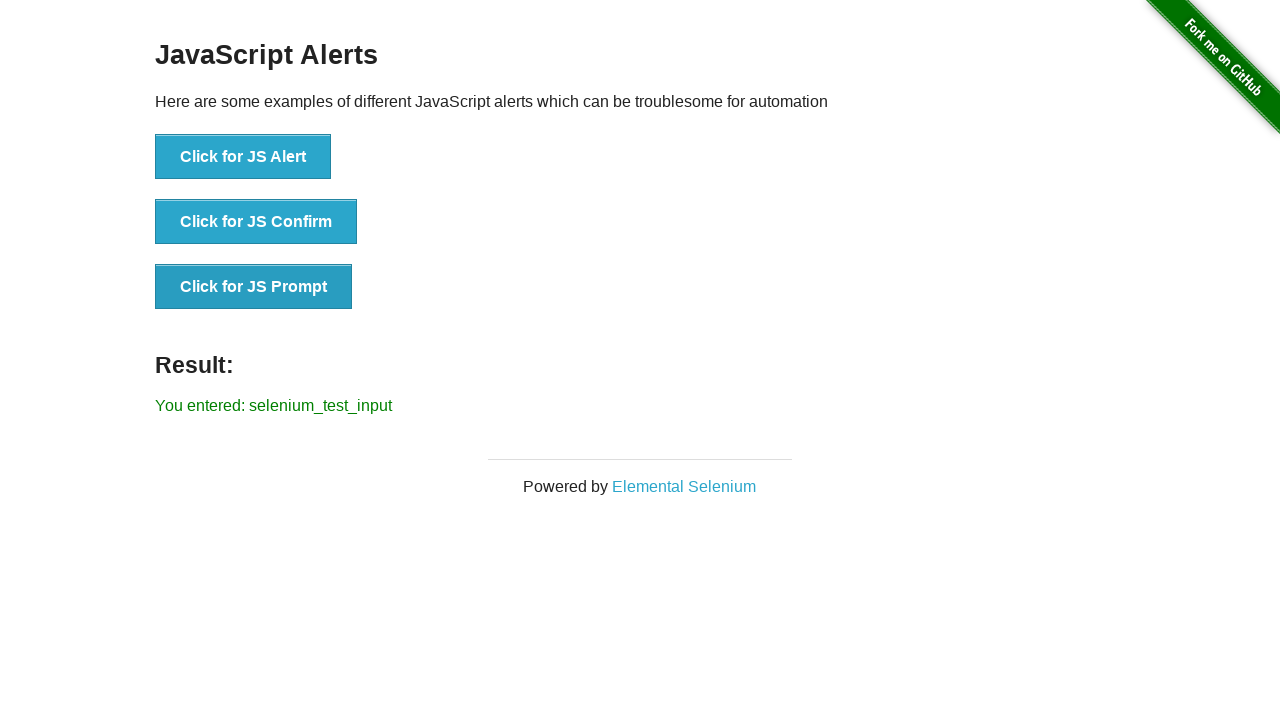

Result message element loaded
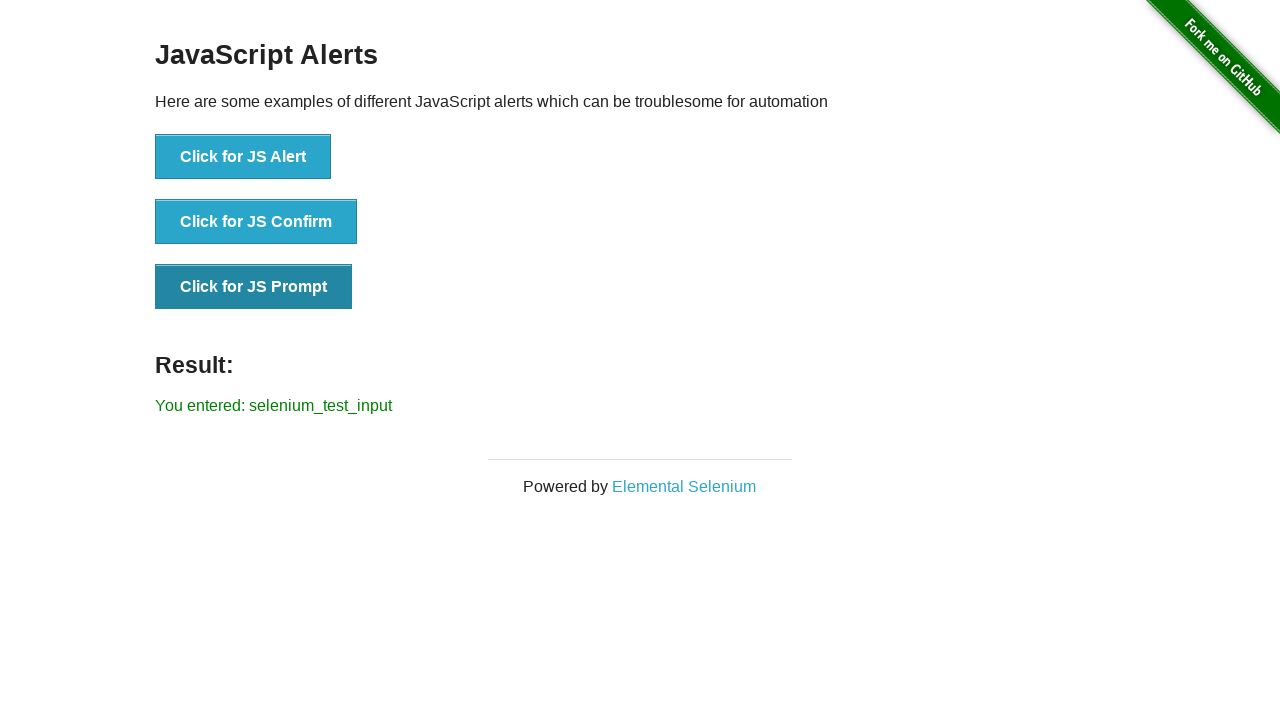

Retrieved result text from p#result element
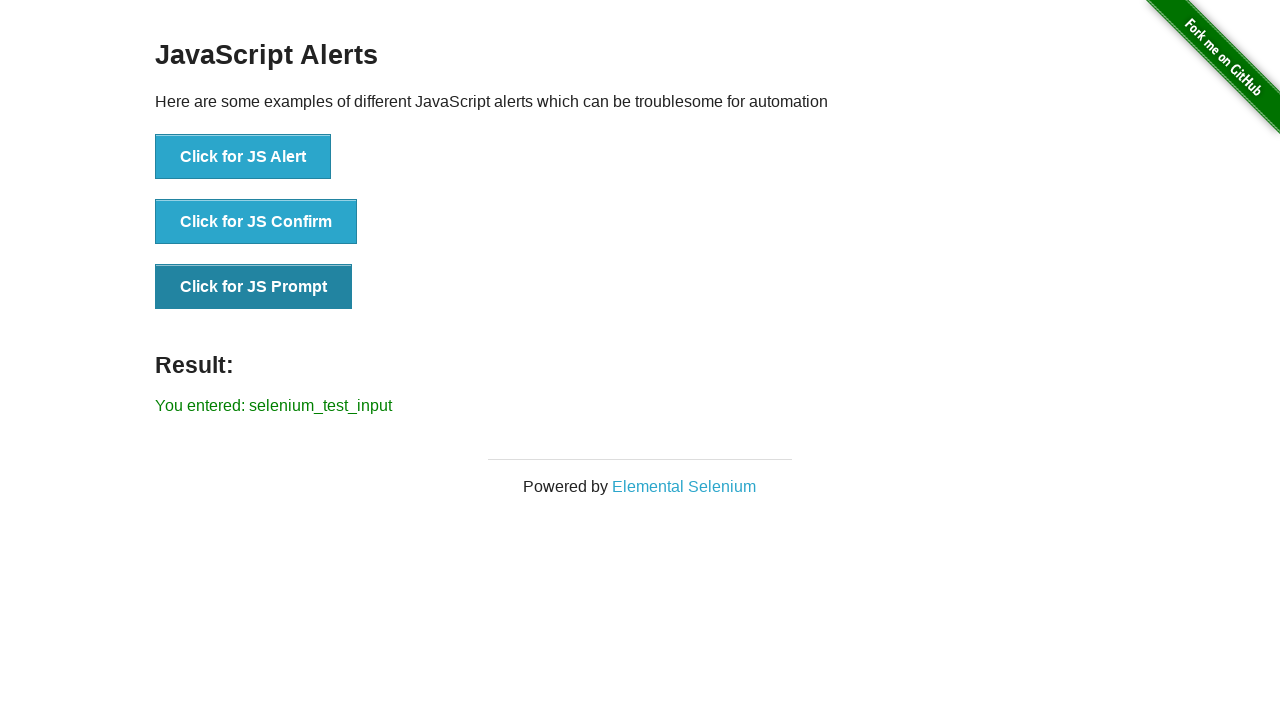

Verified result displays correct entered text: 'You entered: selenium_test_input'
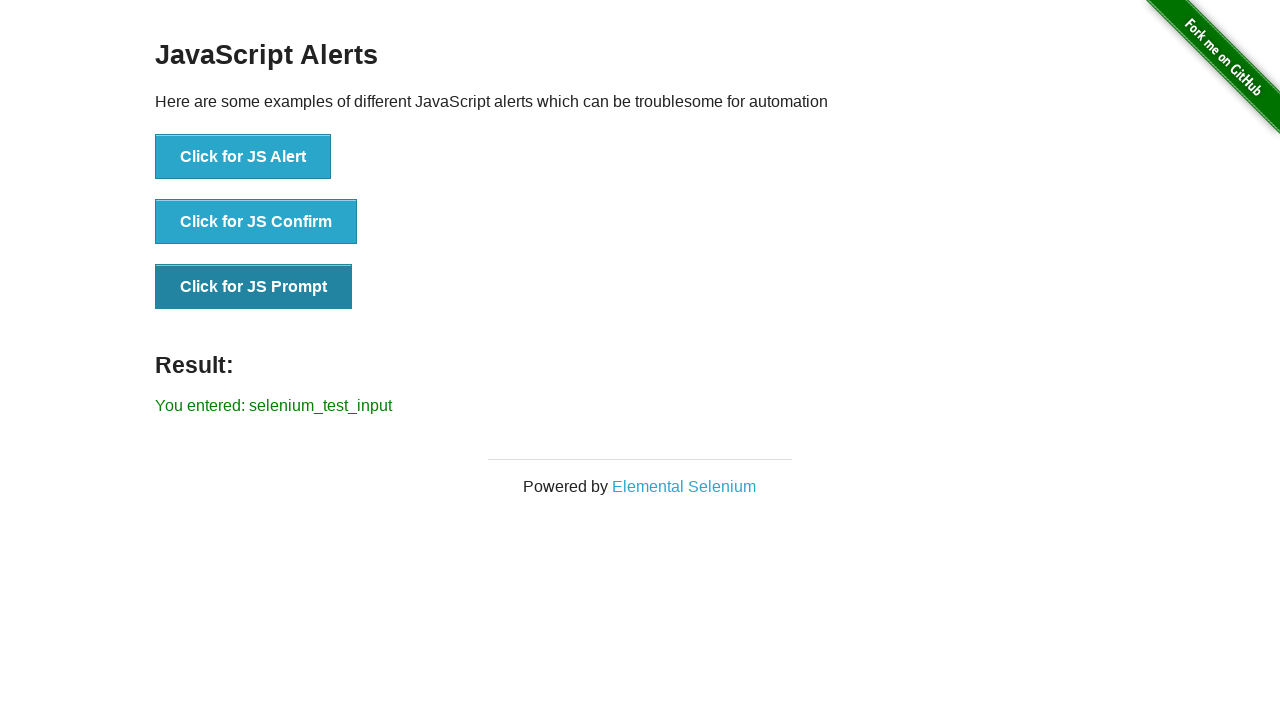

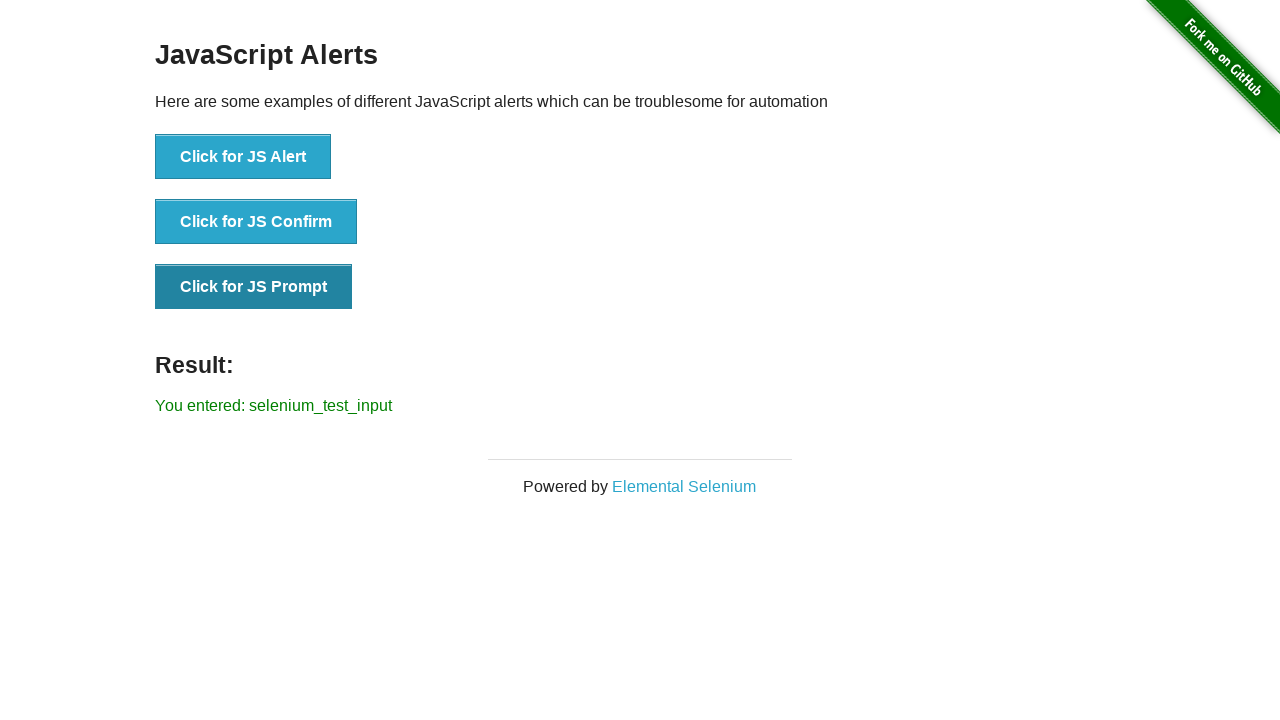